Tests that the browser back button works correctly with filter navigation.

Starting URL: https://demo.playwright.dev/todomvc

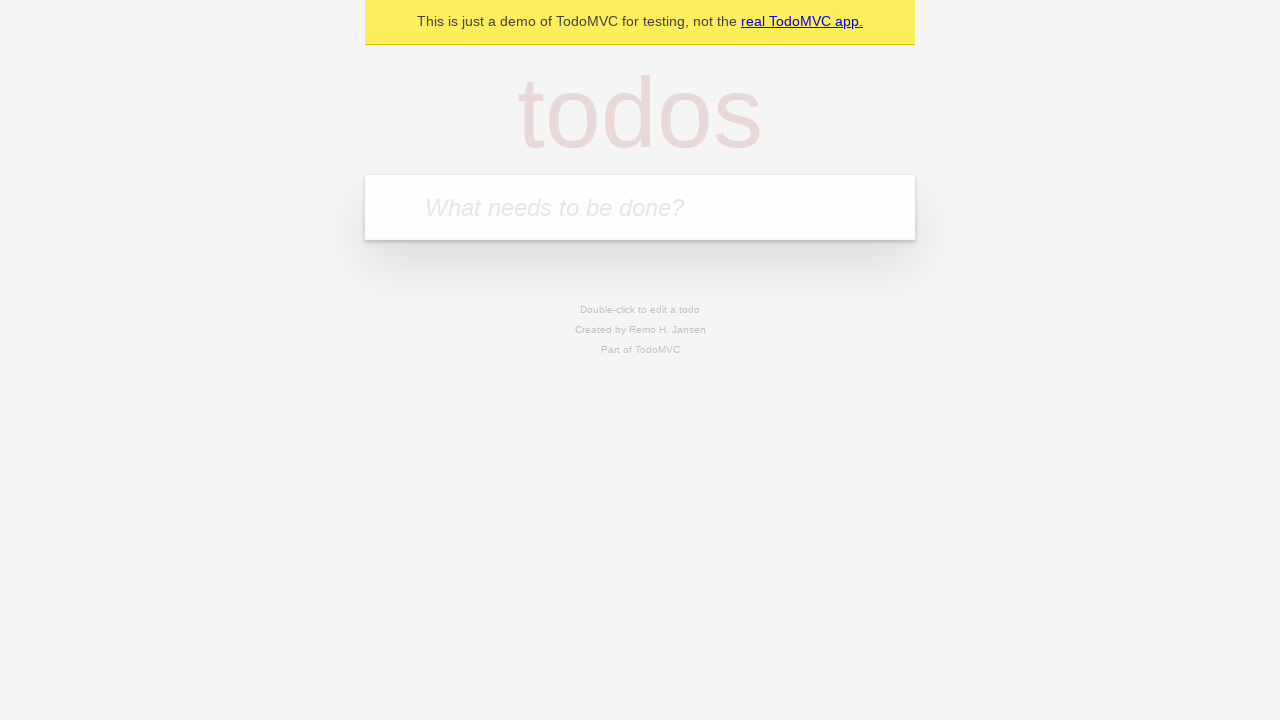

Filled first todo input with 'buy some cheese' on internal:attr=[placeholder="What needs to be done?"i]
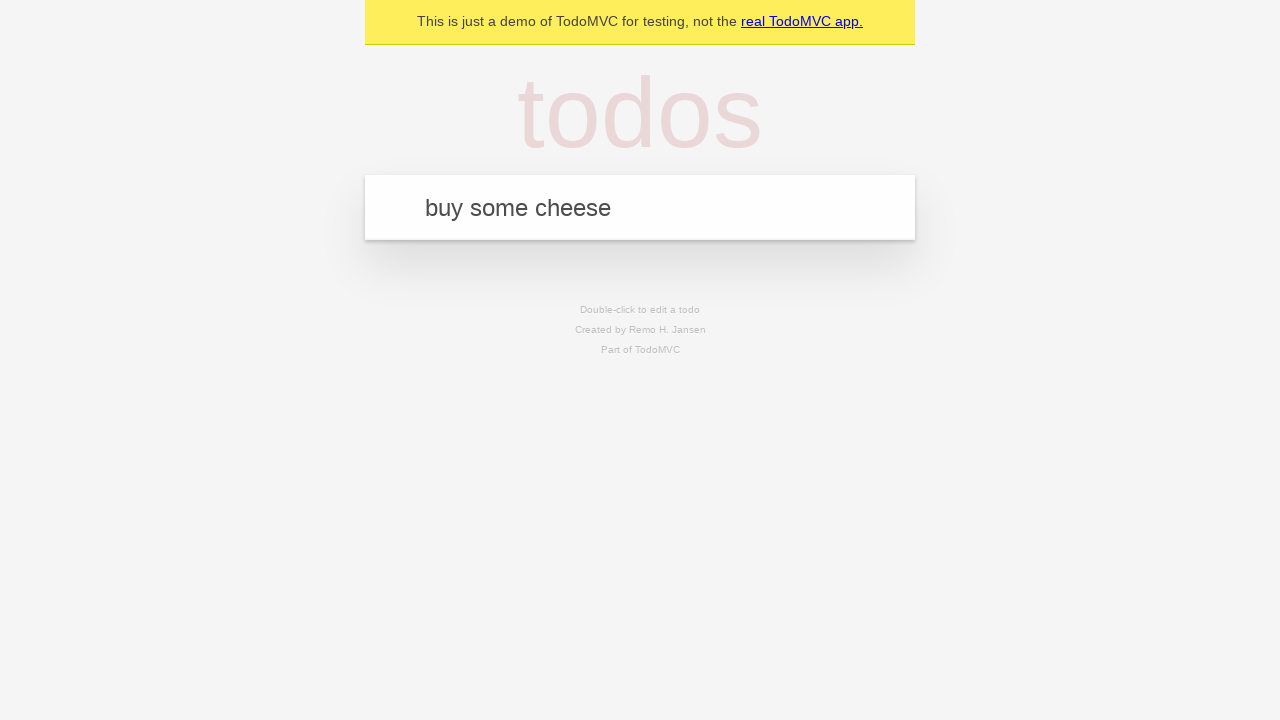

Pressed Enter to create first todo on internal:attr=[placeholder="What needs to be done?"i]
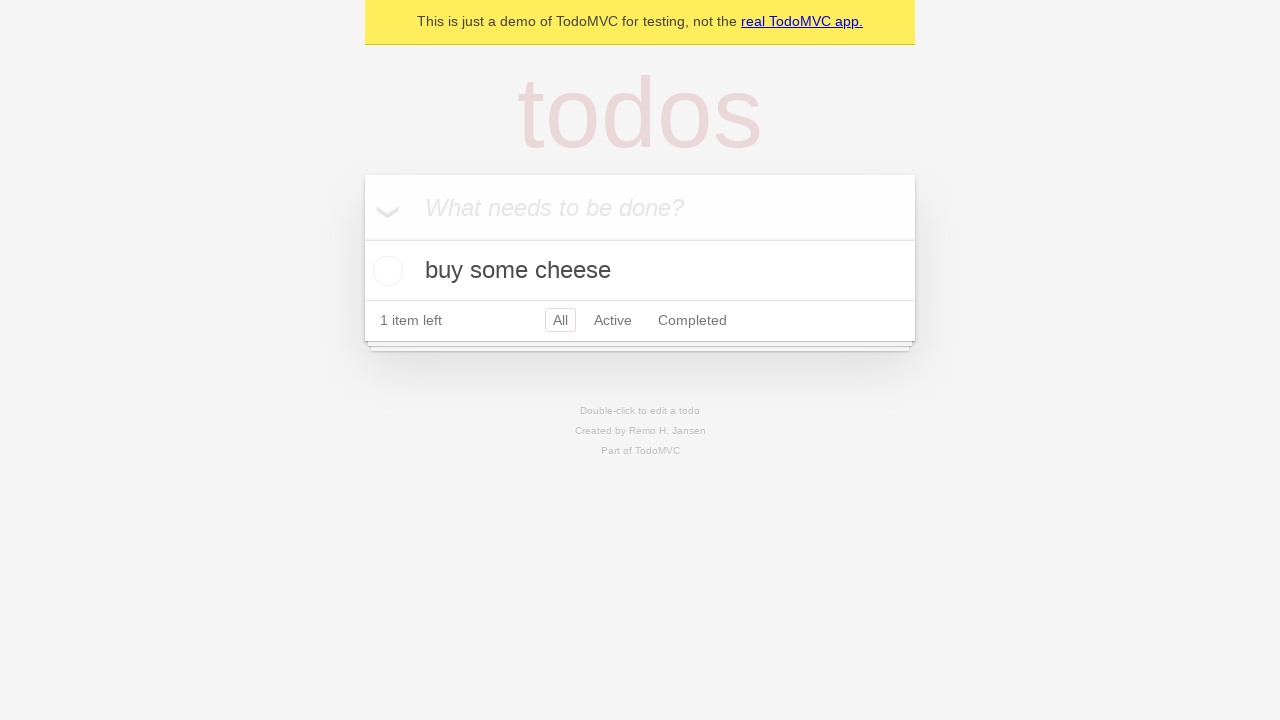

Filled second todo input with 'feed the cat' on internal:attr=[placeholder="What needs to be done?"i]
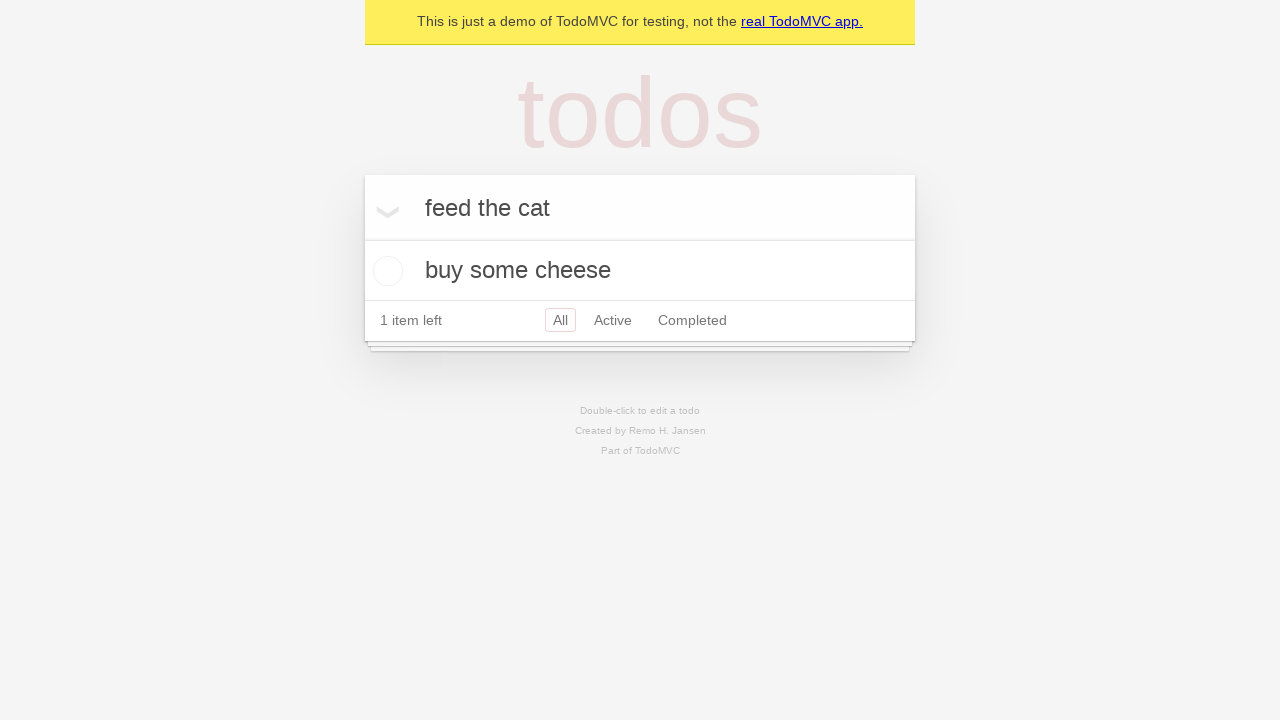

Pressed Enter to create second todo on internal:attr=[placeholder="What needs to be done?"i]
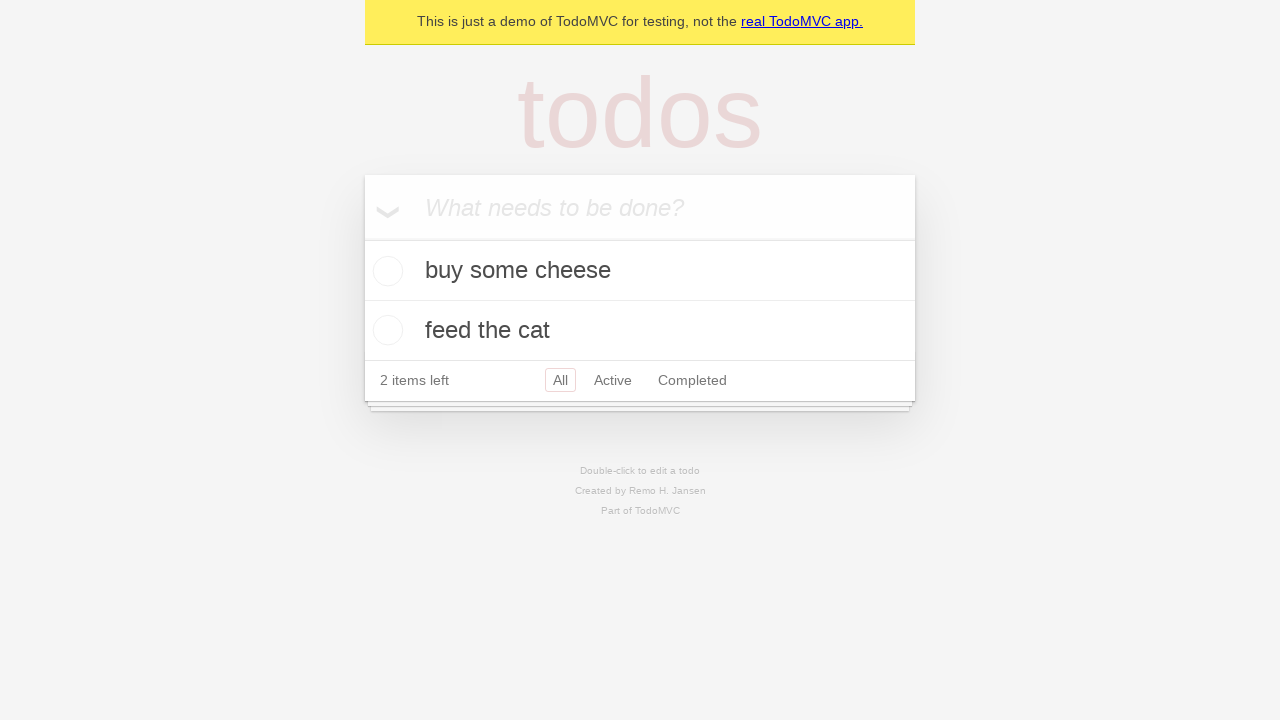

Filled third todo input with 'book a doctors appointment' on internal:attr=[placeholder="What needs to be done?"i]
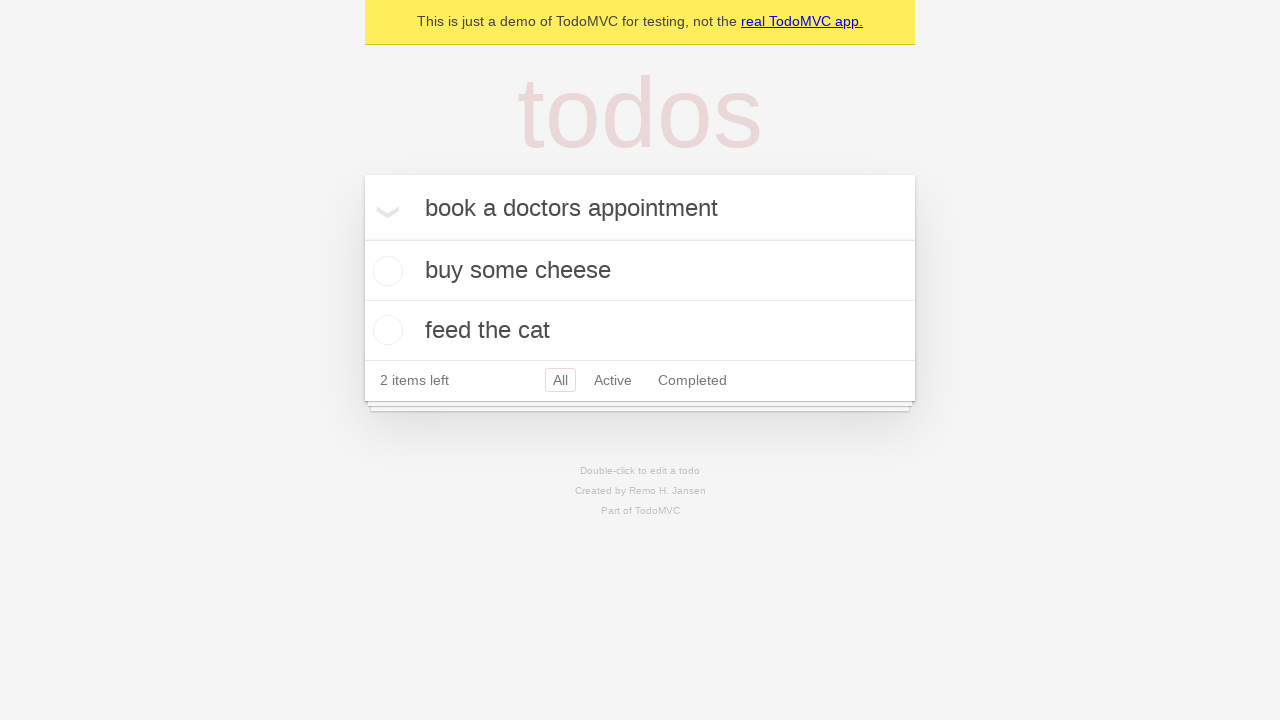

Pressed Enter to create third todo on internal:attr=[placeholder="What needs to be done?"i]
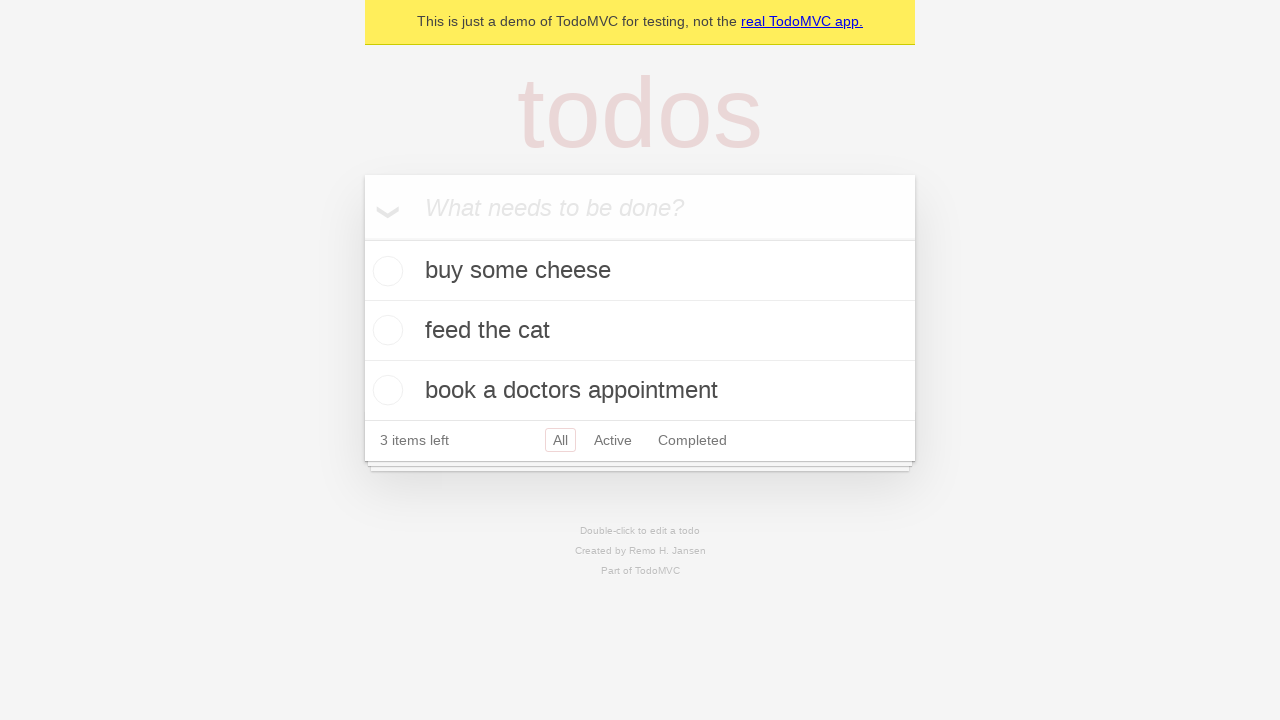

Checked the second todo item to mark it as complete at (385, 330) on internal:testid=[data-testid="todo-item"s] >> nth=1 >> internal:role=checkbox
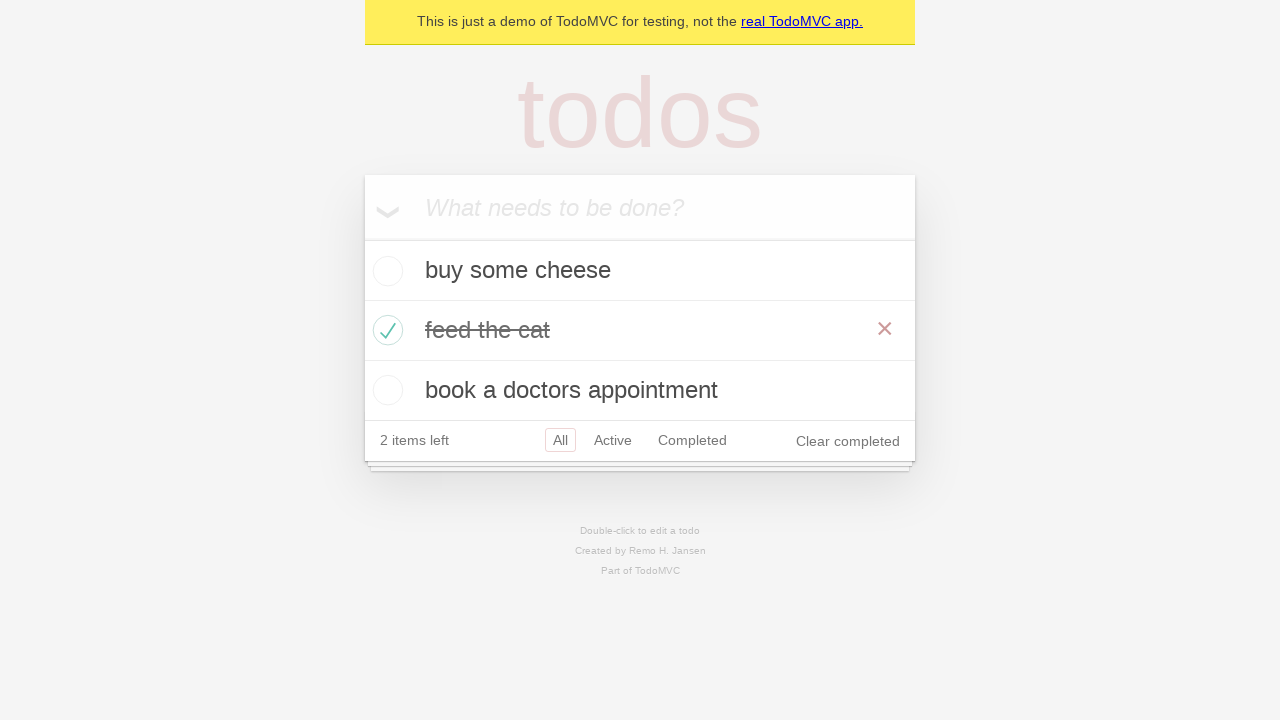

Clicked 'All' filter link at (560, 440) on internal:role=link[name="All"i]
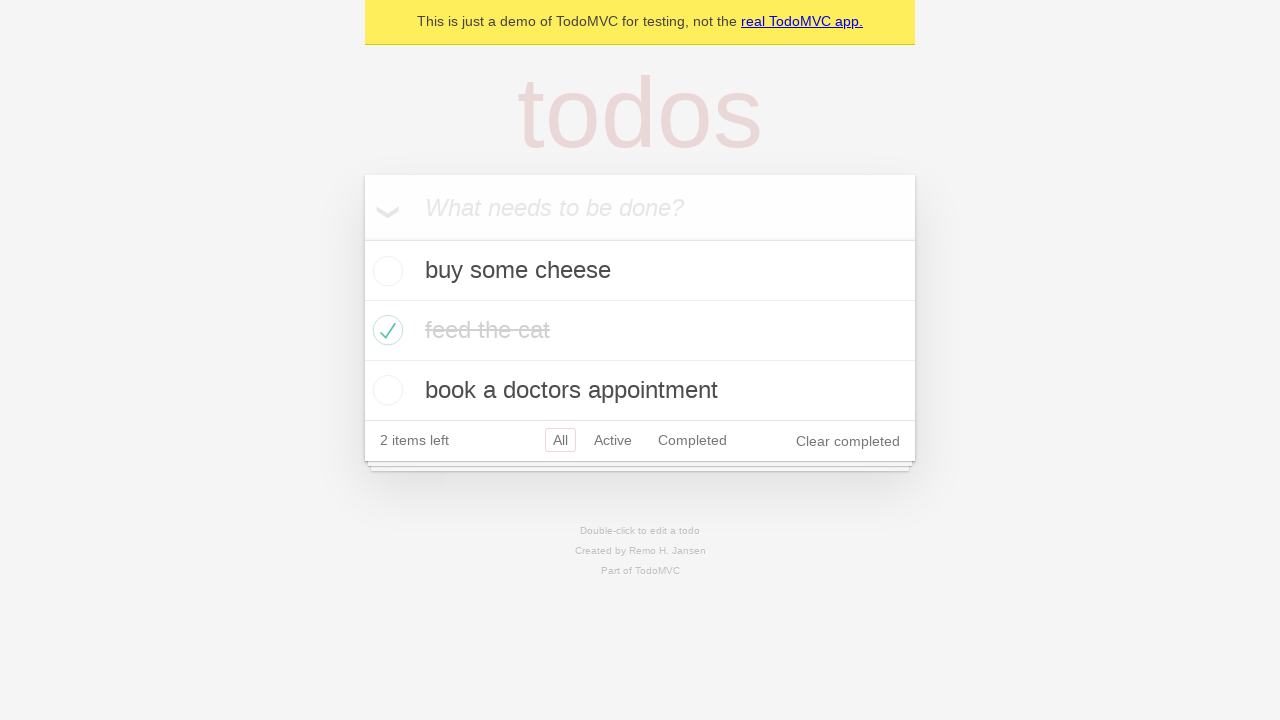

Clicked 'Active' filter link at (613, 440) on internal:role=link[name="Active"i]
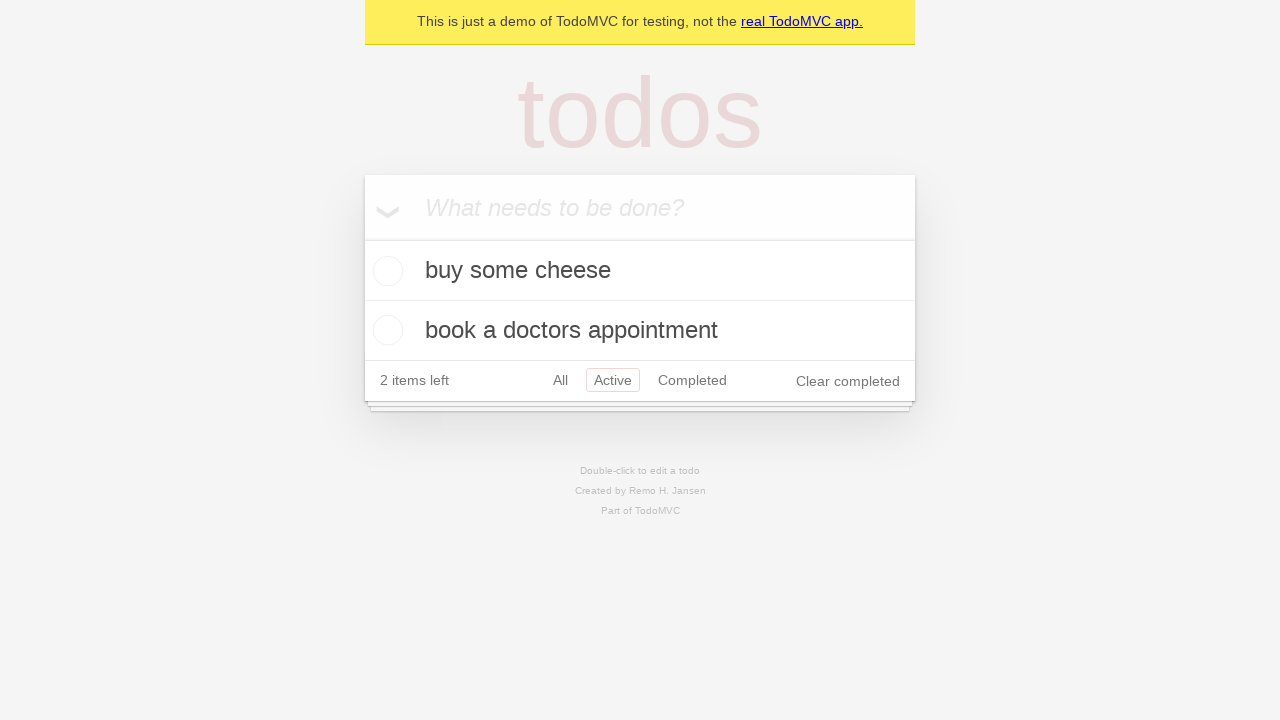

Clicked 'Completed' filter link at (692, 380) on internal:role=link[name="Completed"i]
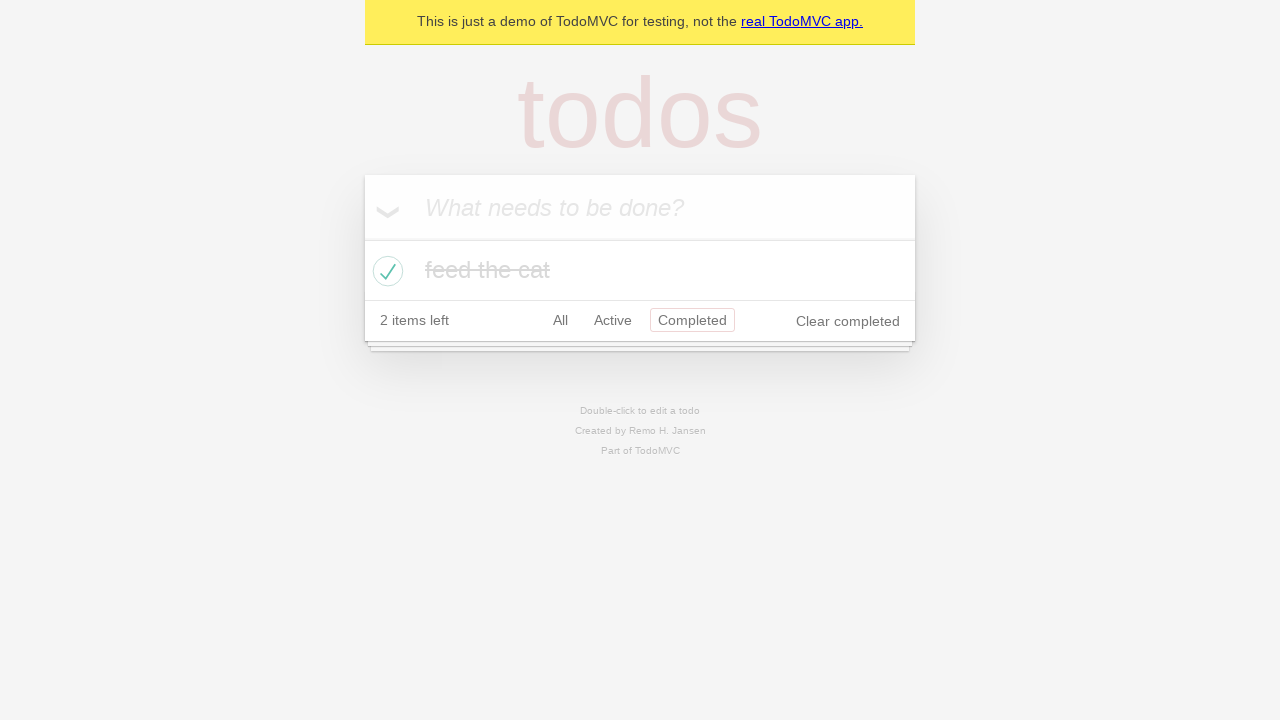

Navigated back from 'Completed' filter to 'Active' filter
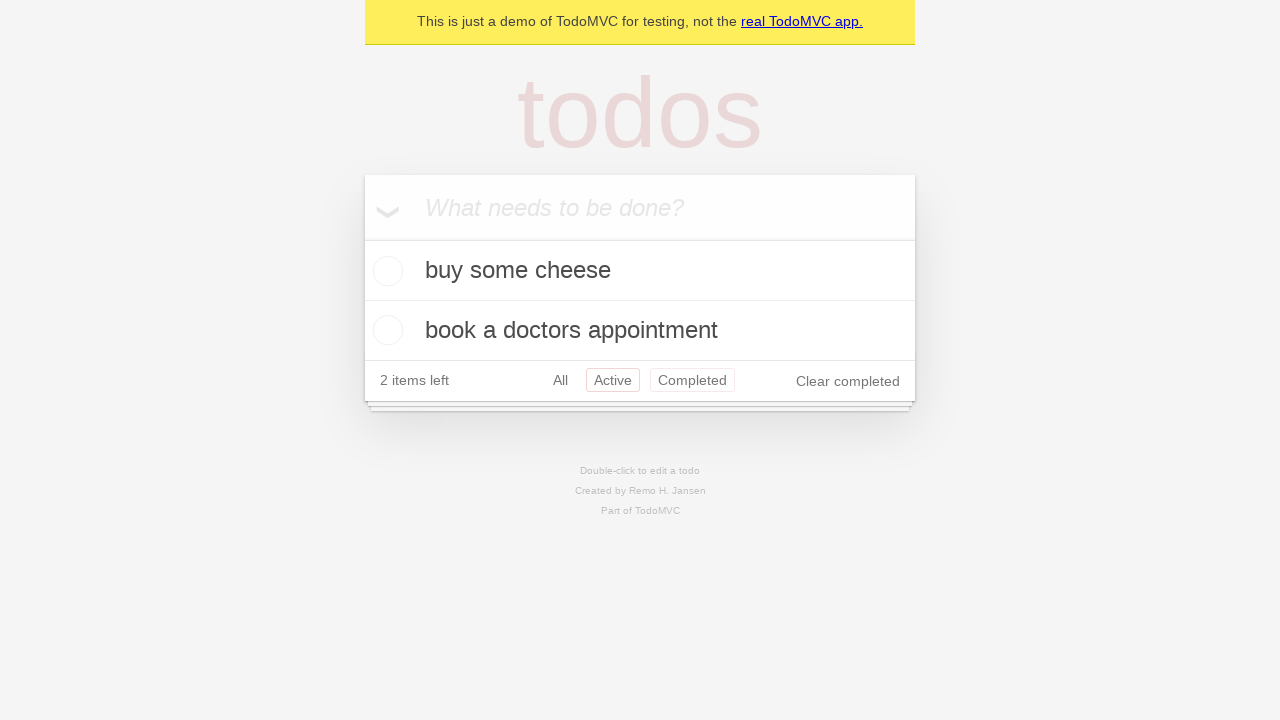

Navigated back from 'Active' filter to 'All' filter
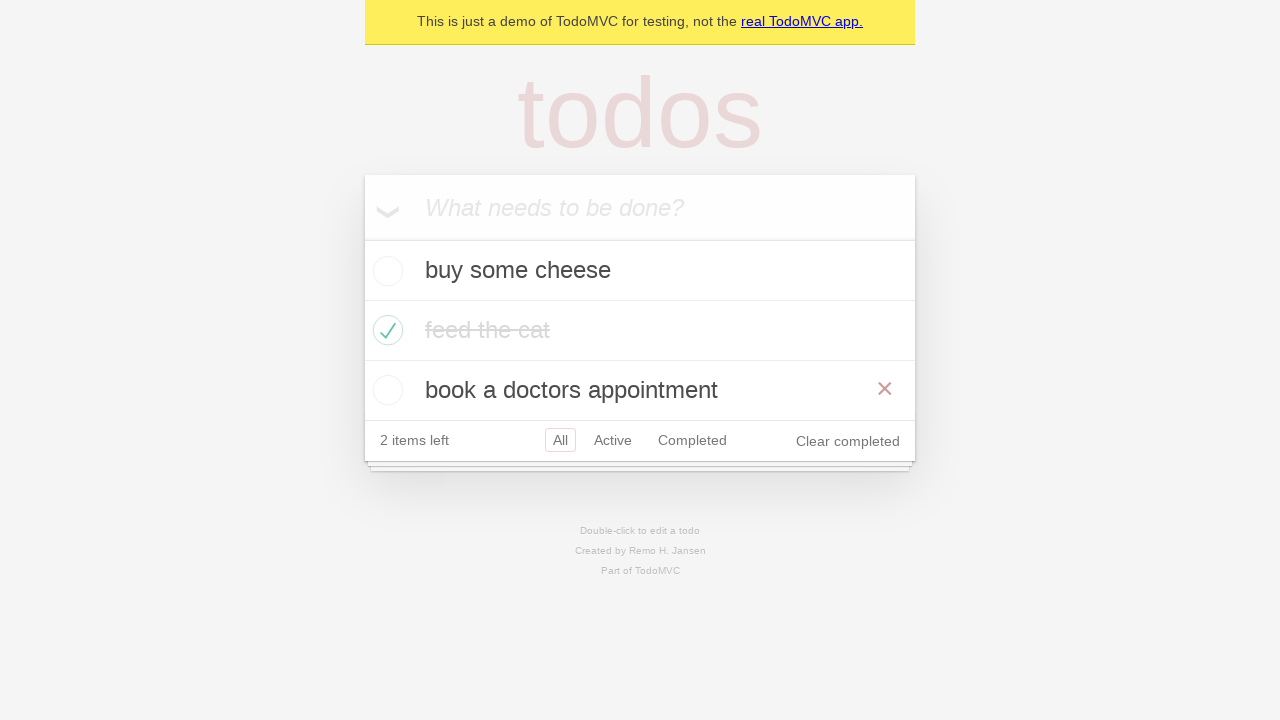

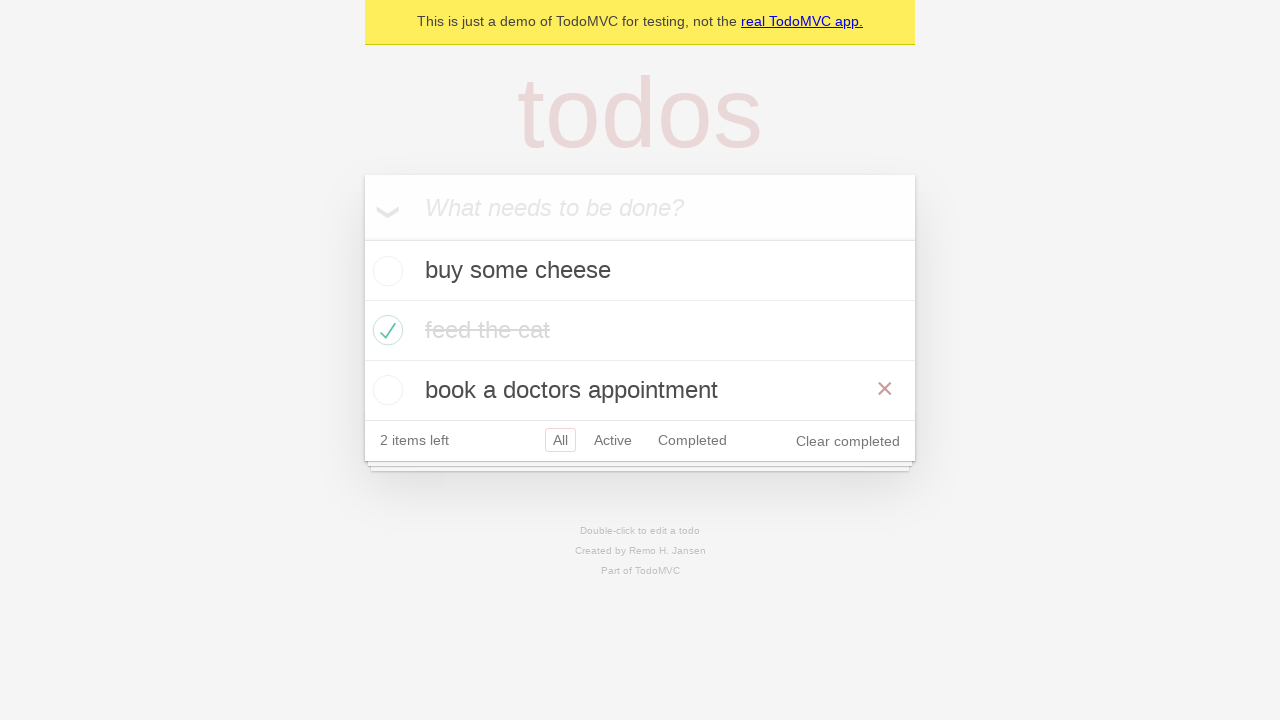